Retrieves a value from an element attribute, performs a mathematical calculation, fills the result in a form field, checks checkboxes, and submits the form

Starting URL: http://suninjuly.github.io/get_attribute.html

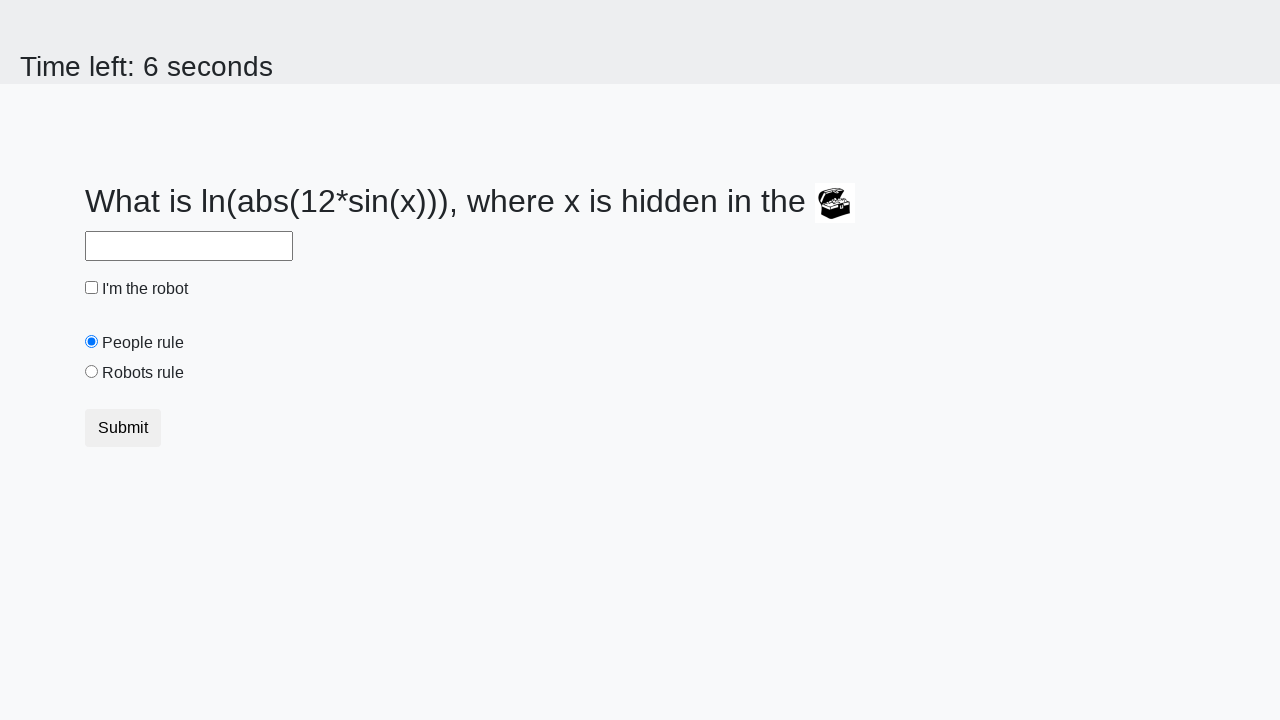

Located treasure element with valuex attribute
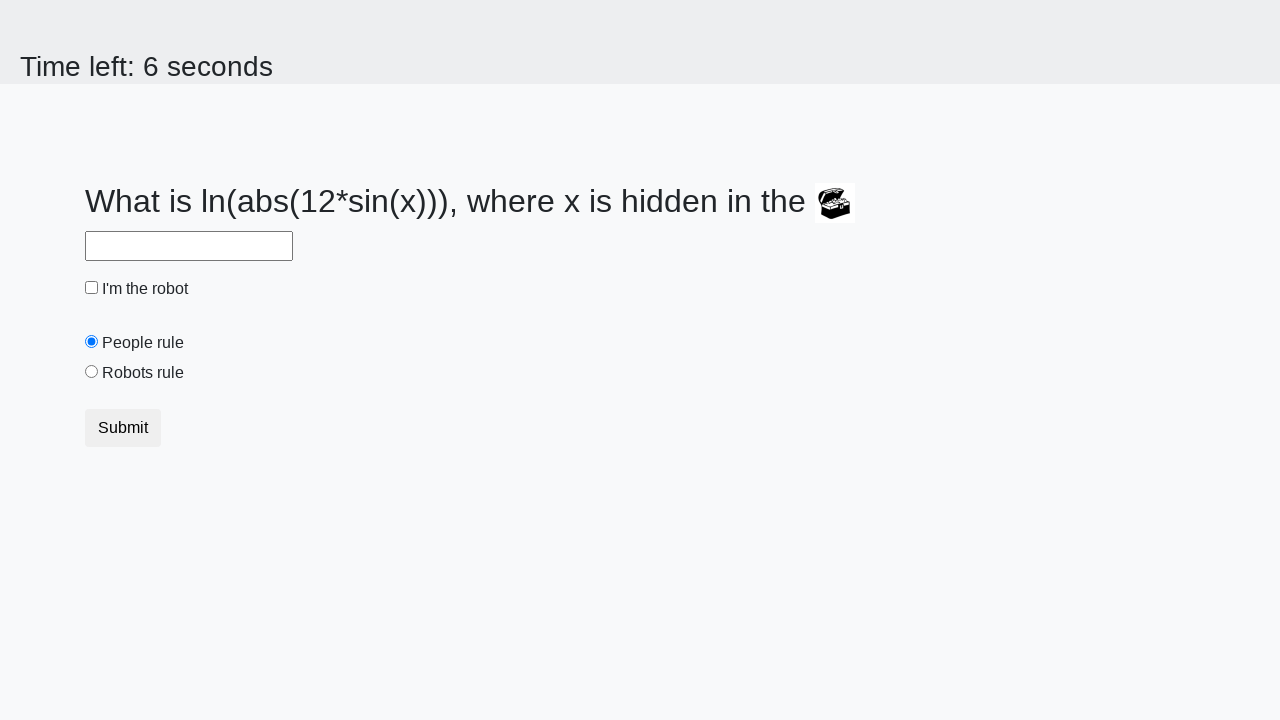

Retrieved valuex attribute from treasure element: 830
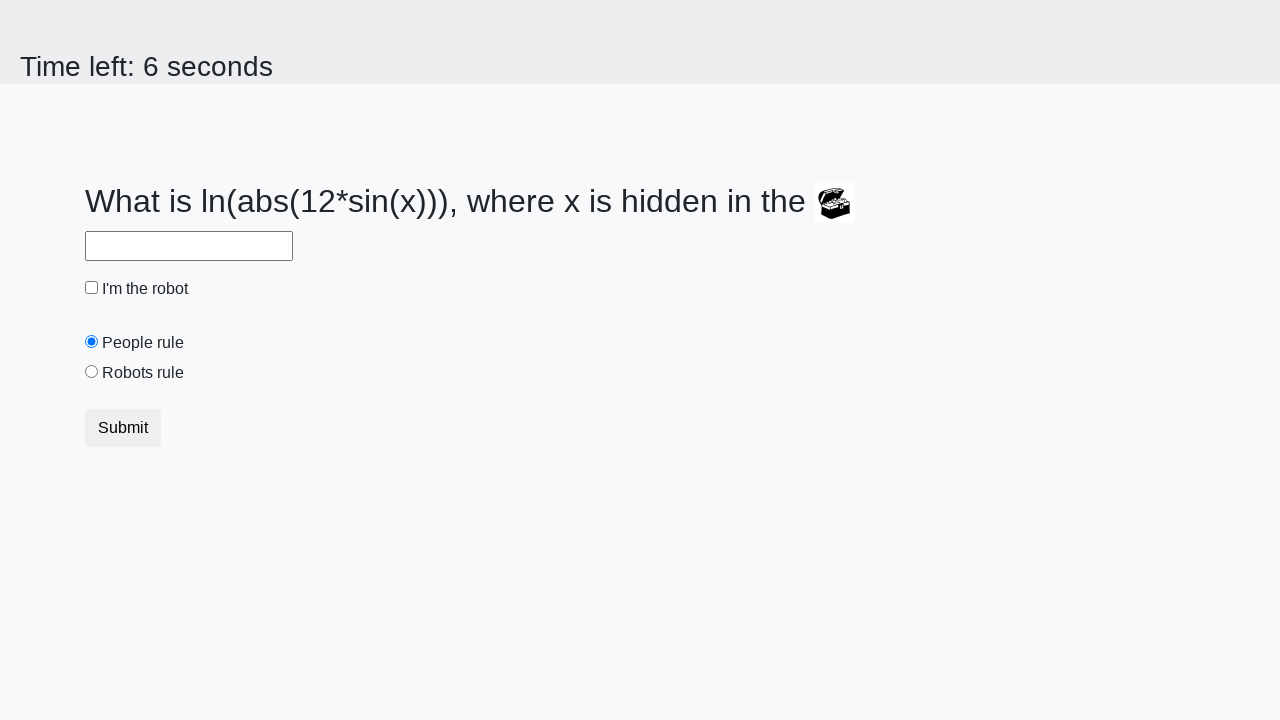

Calculated mathematical result using formula log(abs(12*sin(x))): 1.9413172218227874
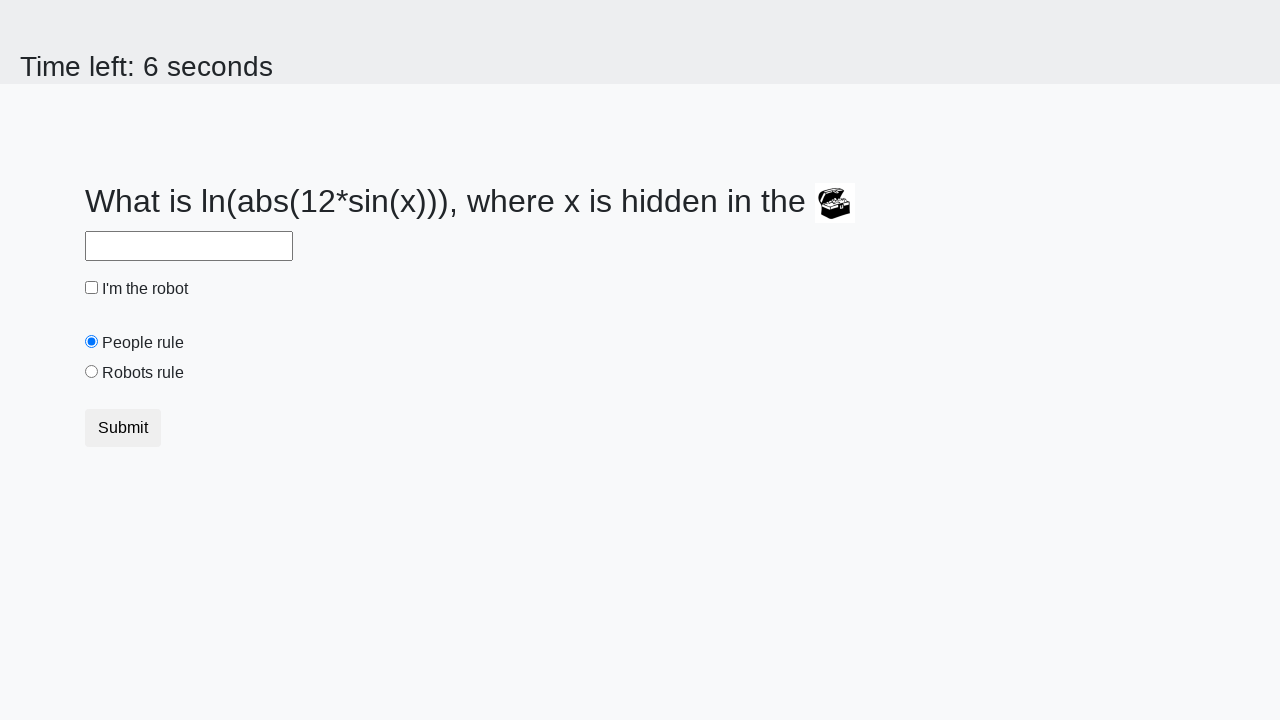

Filled answer field with calculated value: 1.9413172218227874 on #answer
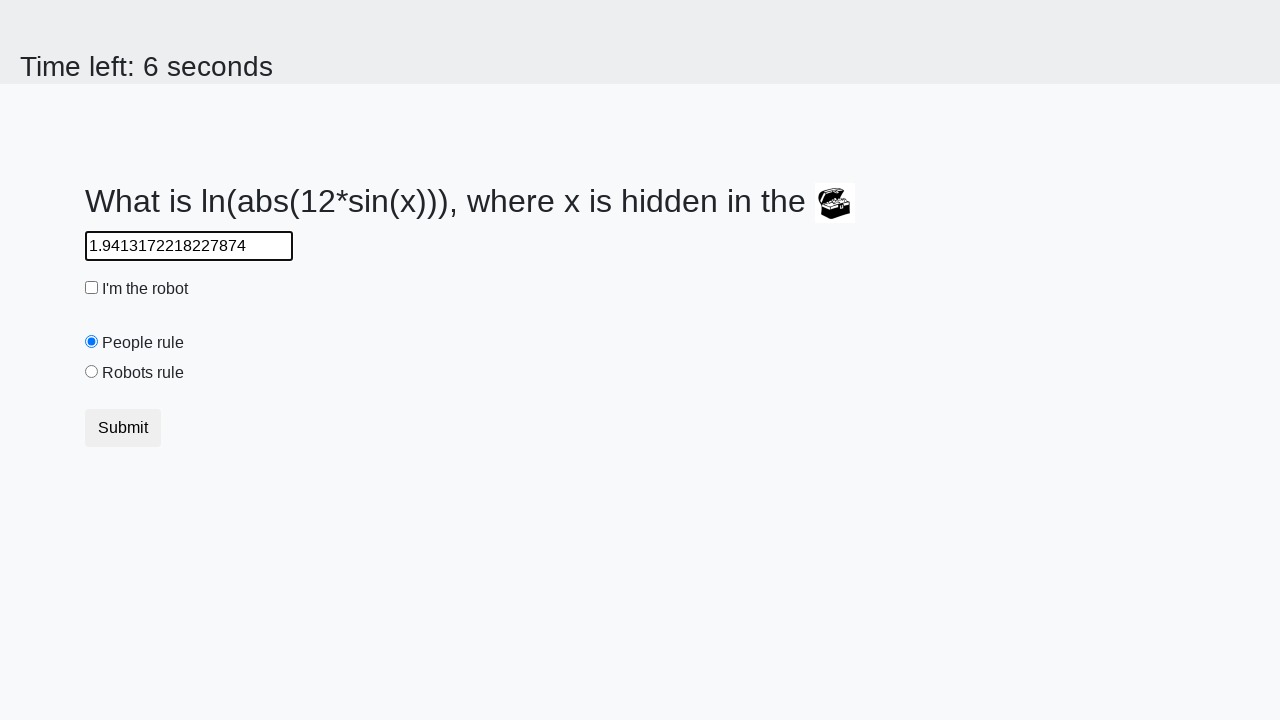

Checked the robot checkbox at (92, 288) on #robotCheckbox
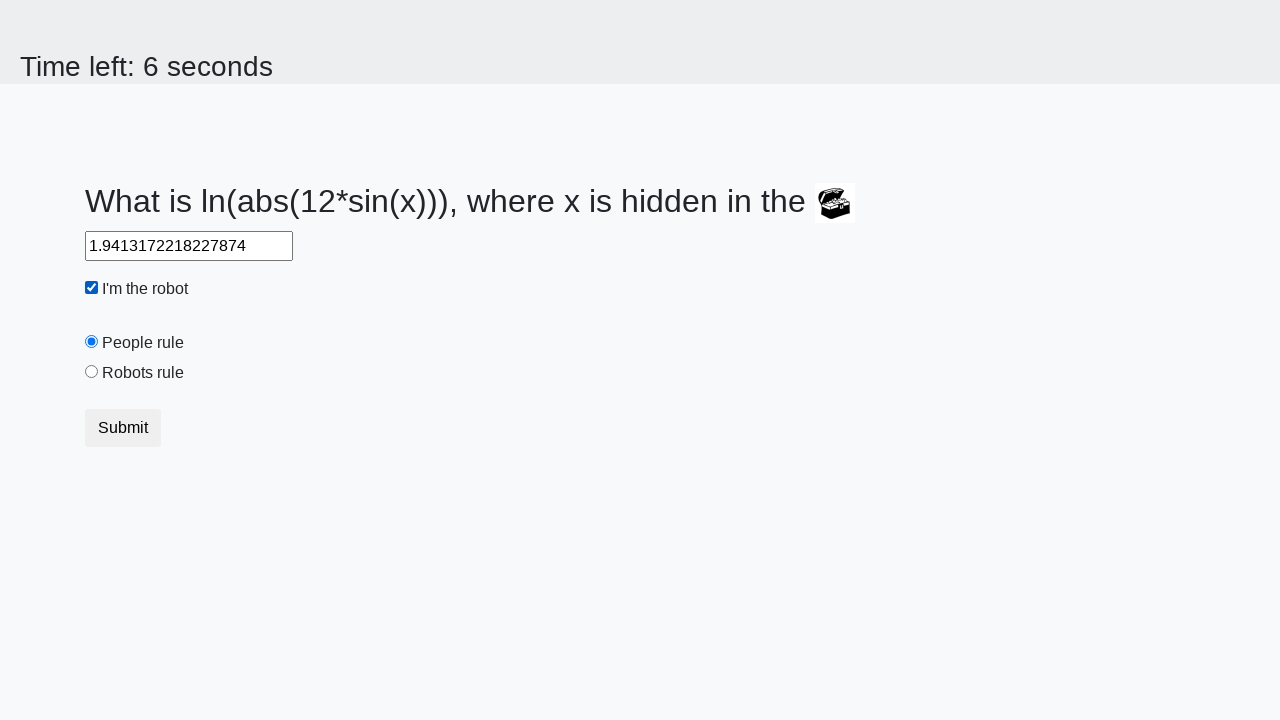

Selected the robots rule radio button at (92, 372) on #robotsRule
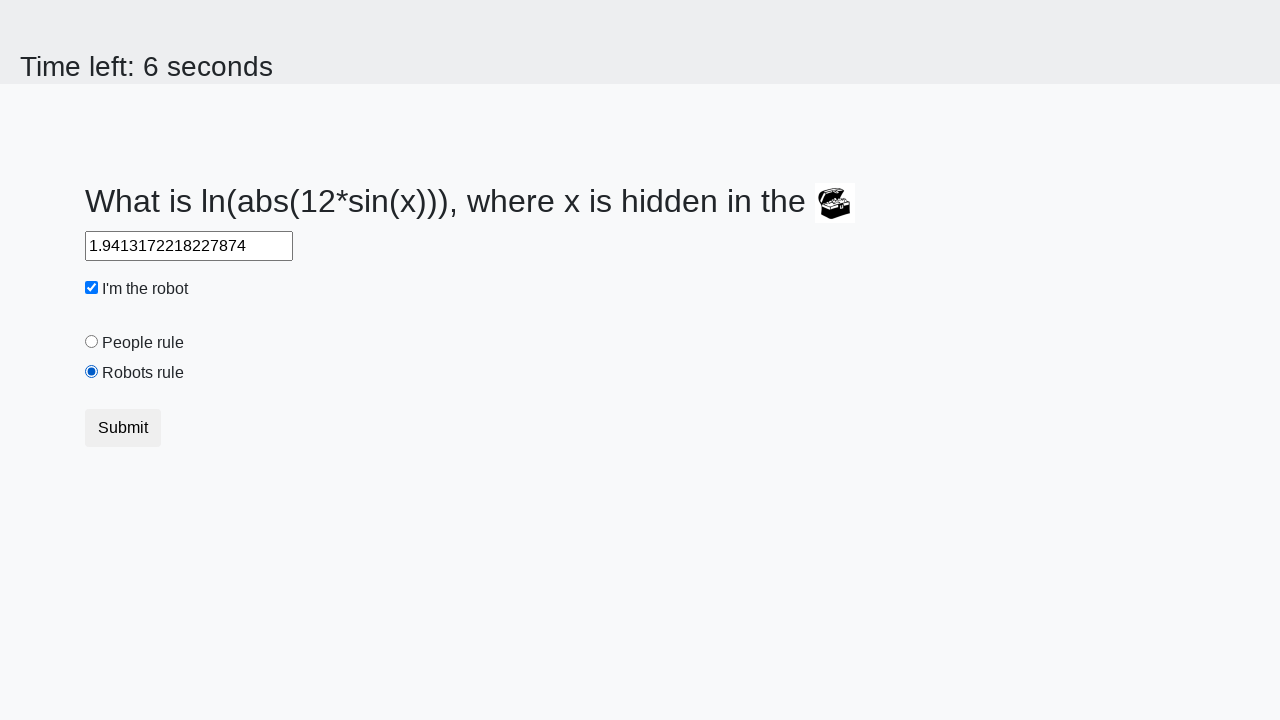

Clicked submit button to submit the form at (123, 428) on .btn.btn-default
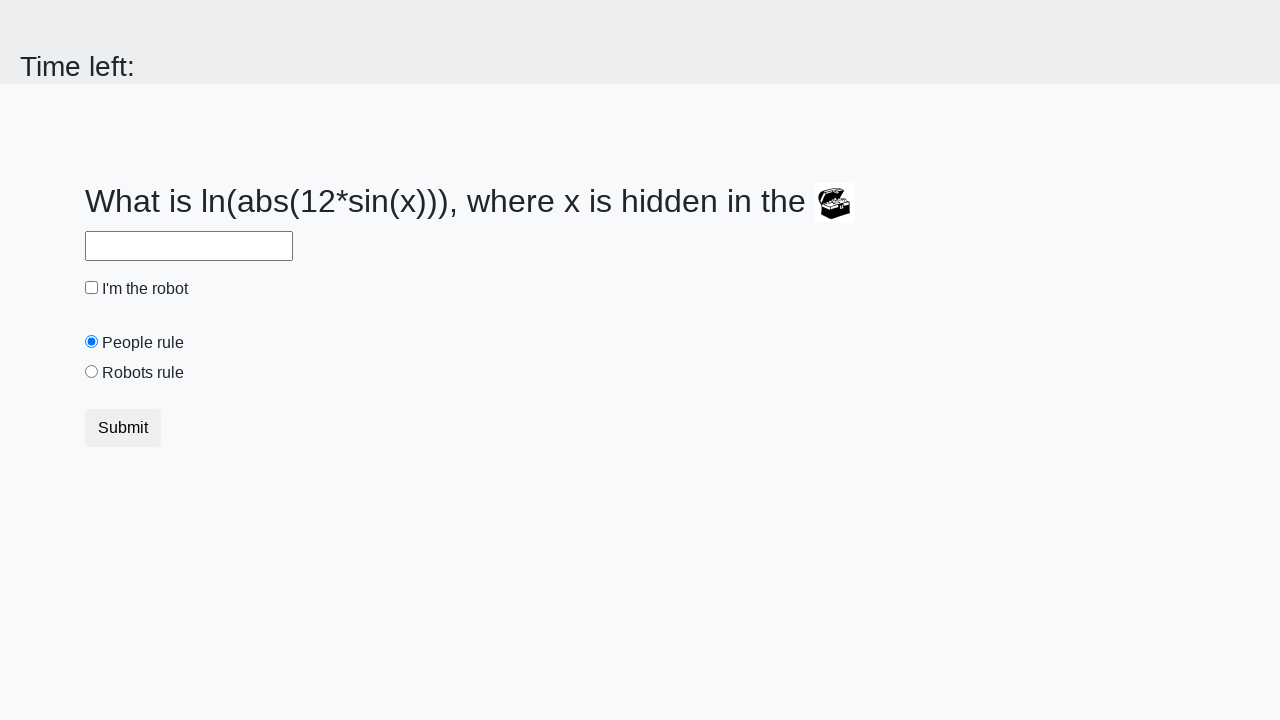

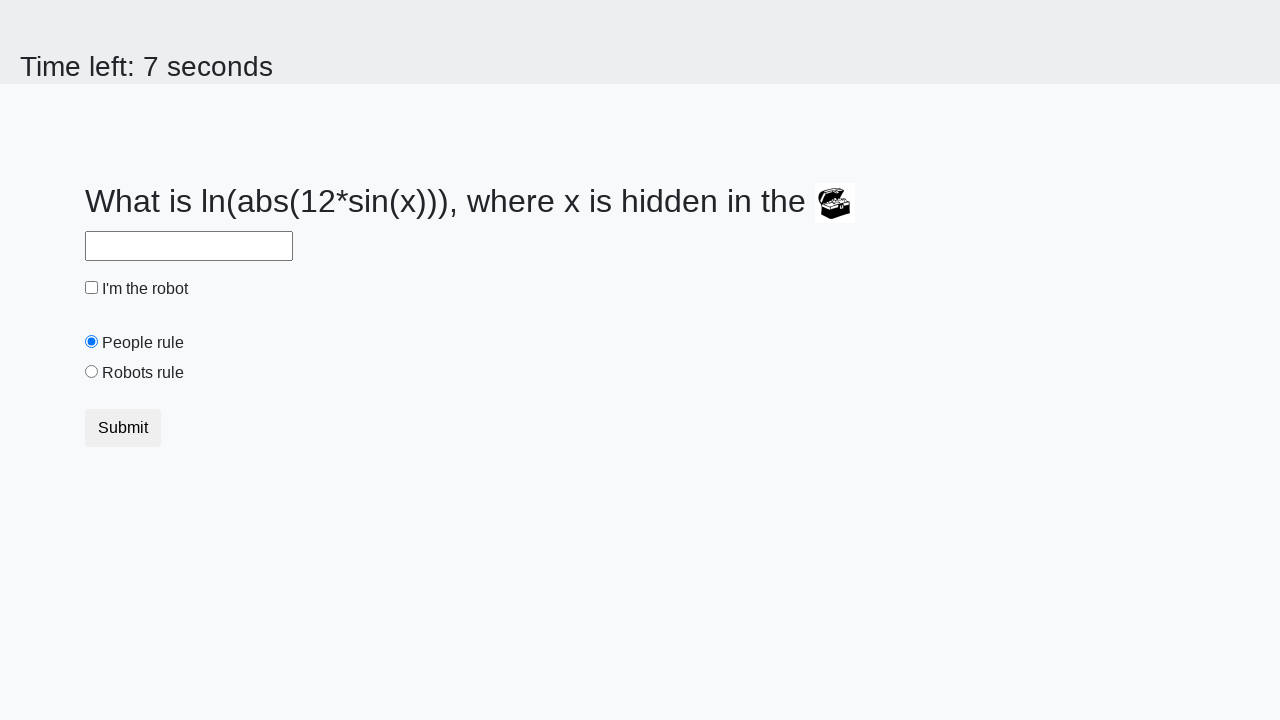